Tests that new todo items are appended to the bottom of the list and displays correct count

Starting URL: https://demo.playwright.dev/todomvc

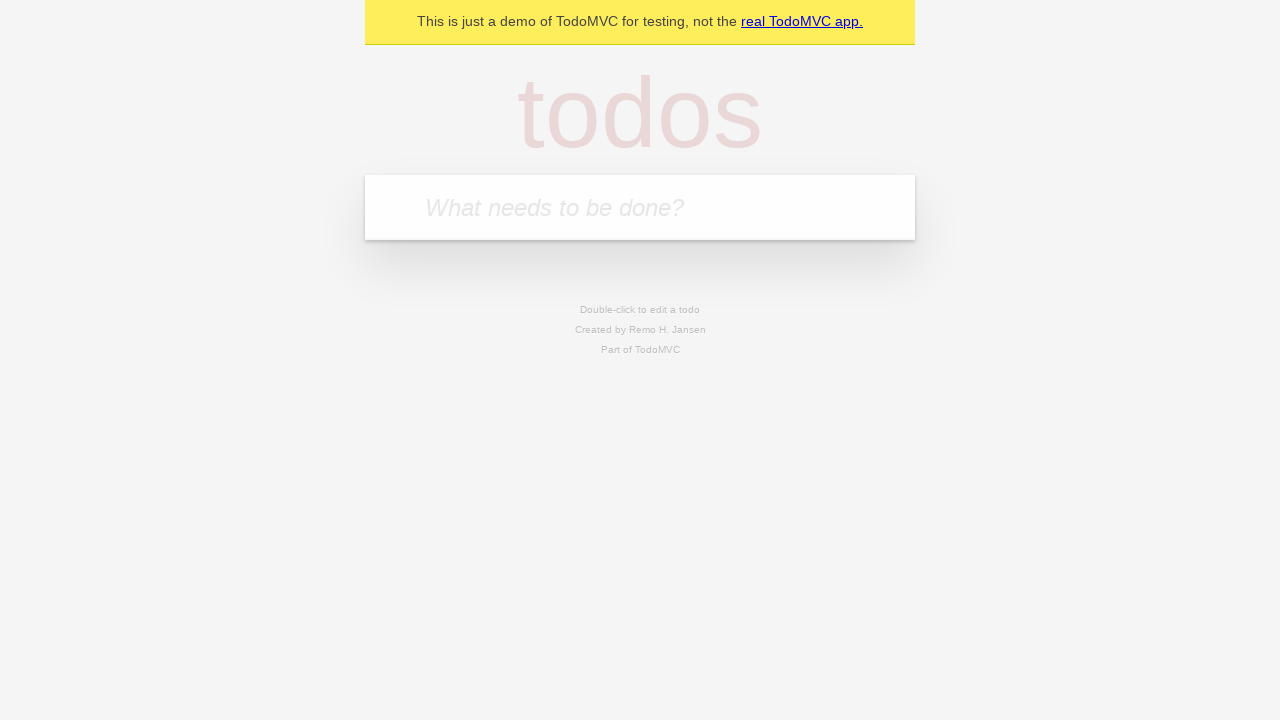

Filled todo input with 'buy some cheese' on internal:attr=[placeholder="What needs to be done?"i]
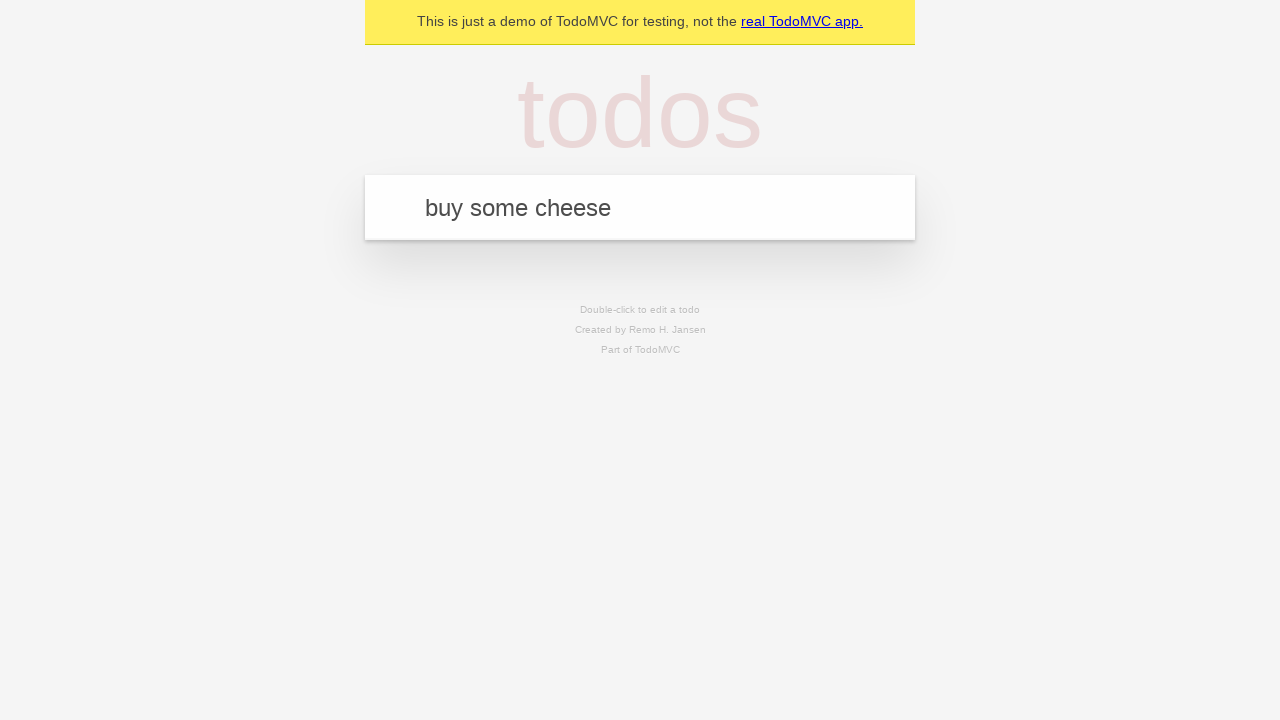

Pressed Enter to add first todo item on internal:attr=[placeholder="What needs to be done?"i]
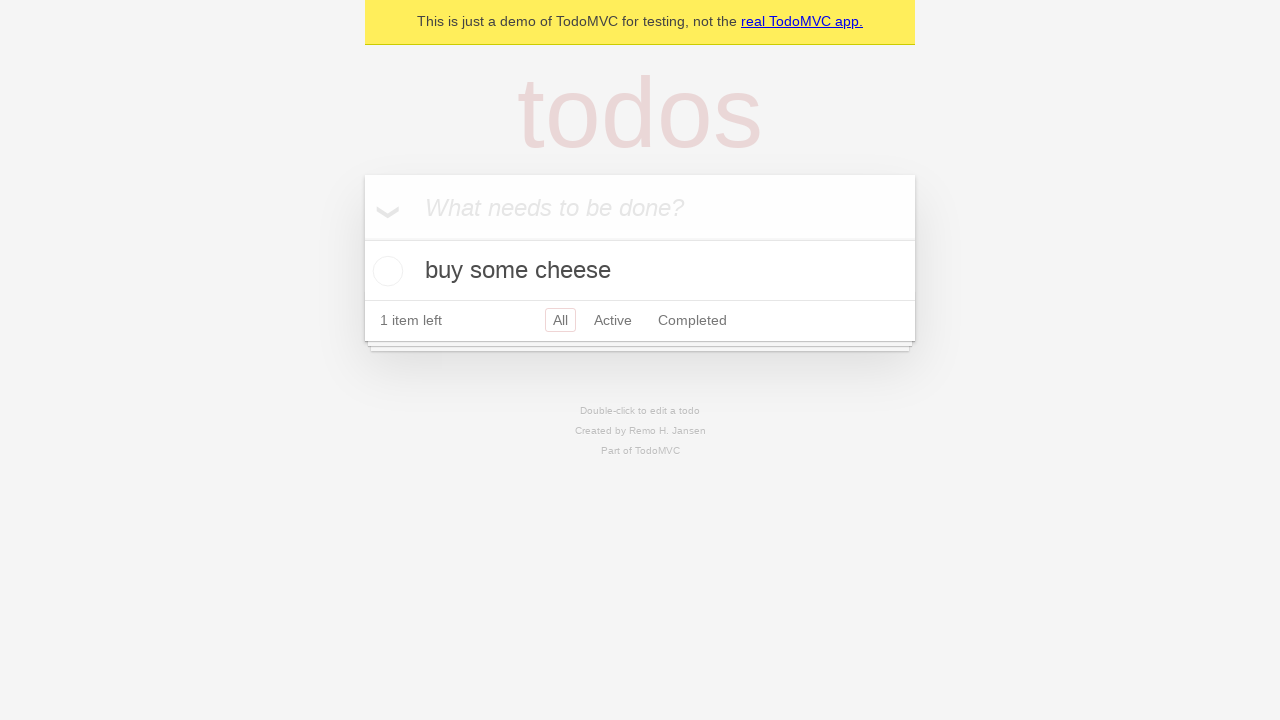

Filled todo input with 'feed the cat' on internal:attr=[placeholder="What needs to be done?"i]
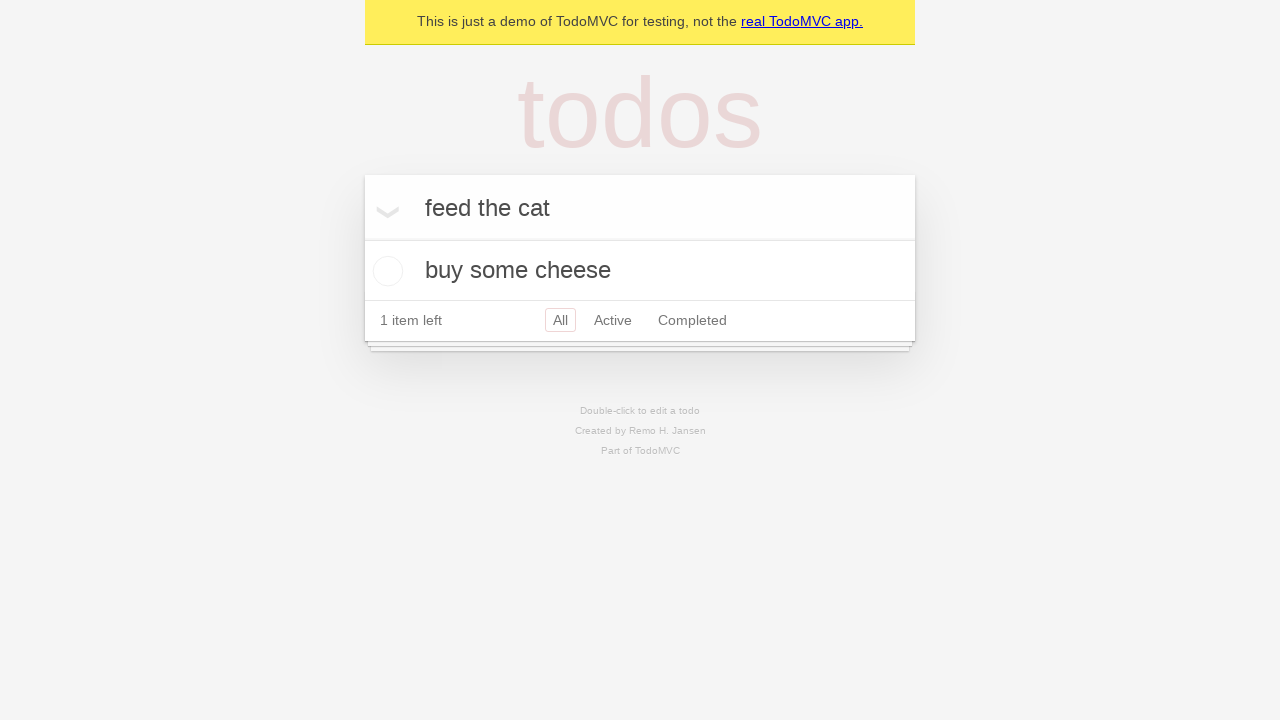

Pressed Enter to add second todo item on internal:attr=[placeholder="What needs to be done?"i]
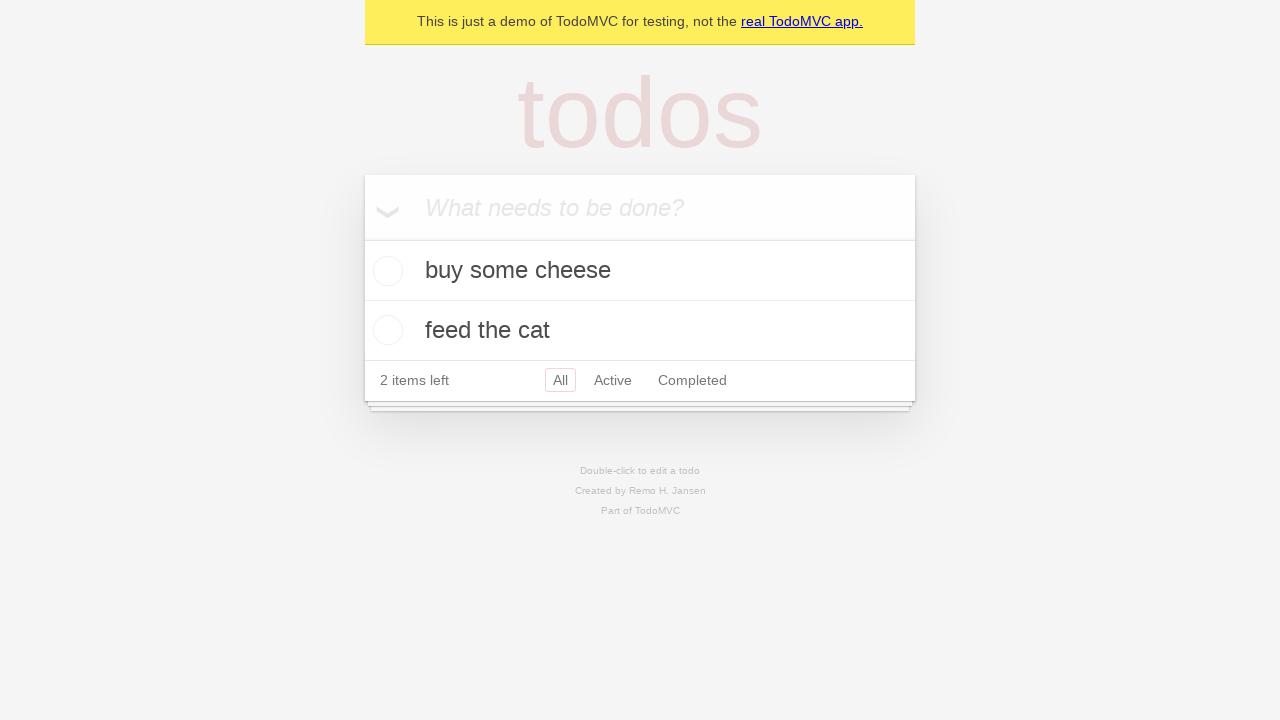

Filled todo input with 'book a doctors appointment' on internal:attr=[placeholder="What needs to be done?"i]
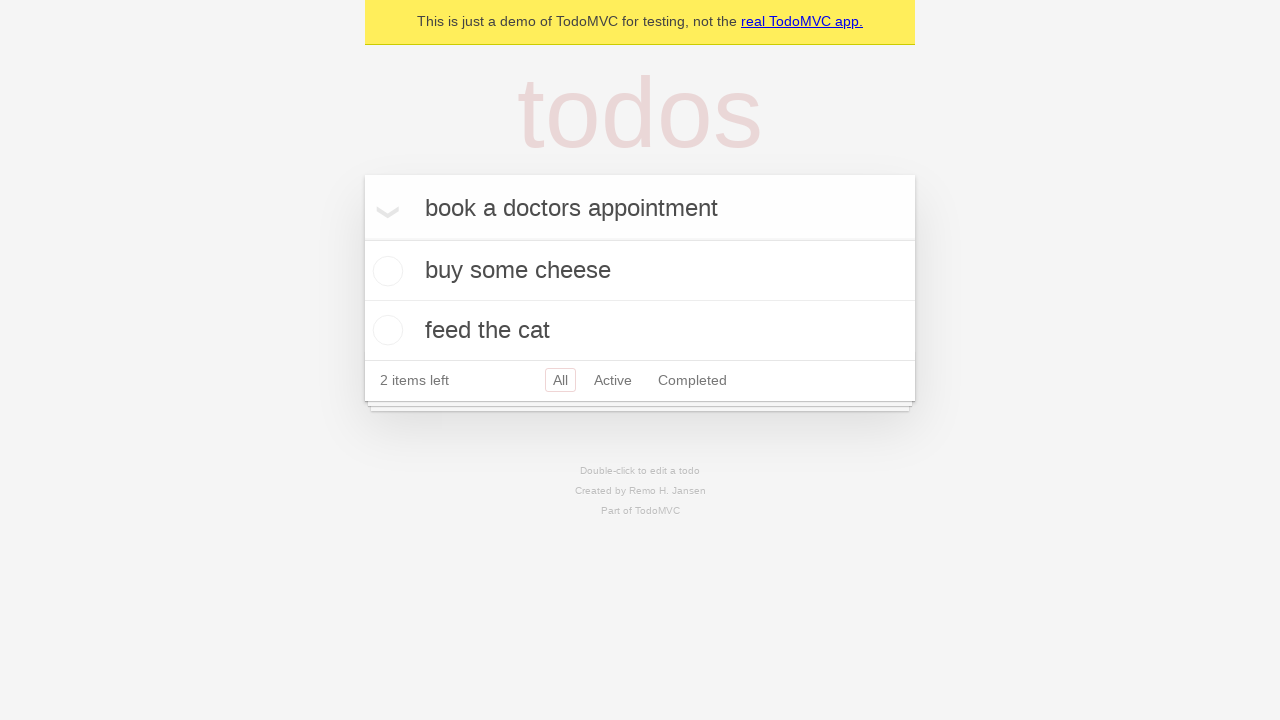

Pressed Enter to add third todo item on internal:attr=[placeholder="What needs to be done?"i]
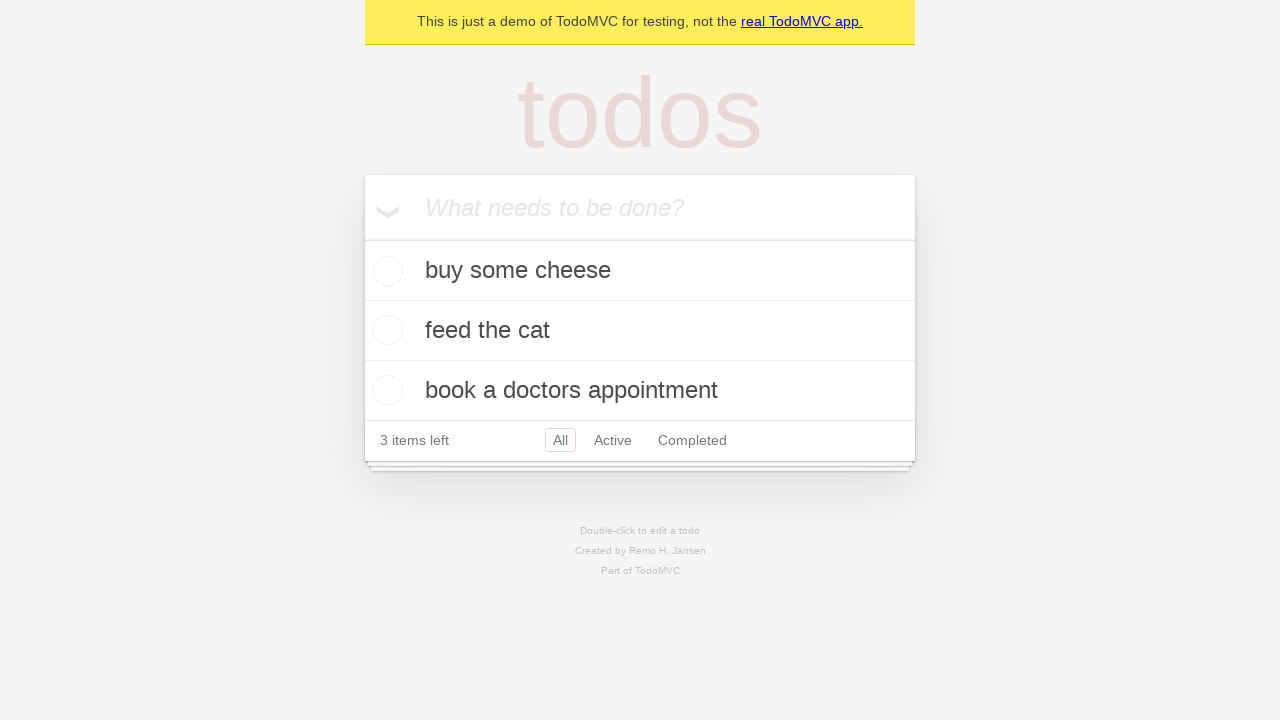

Verified that 3 todo items are displayed in the list
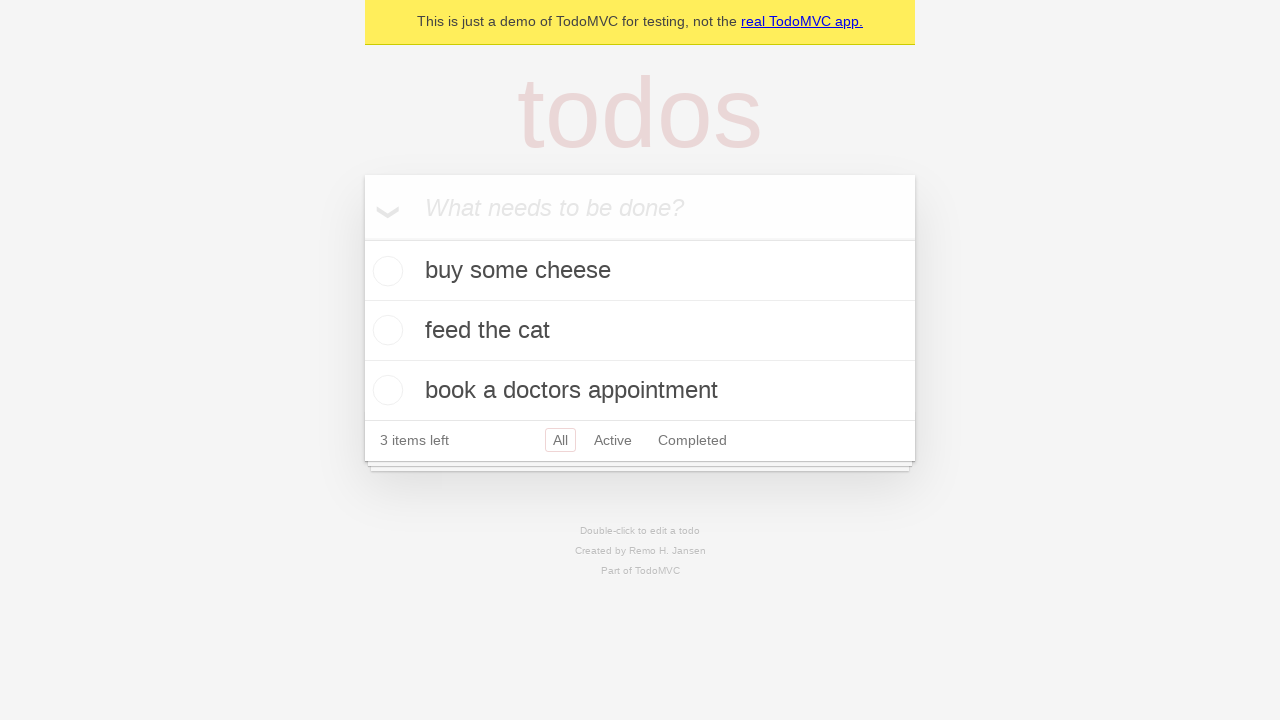

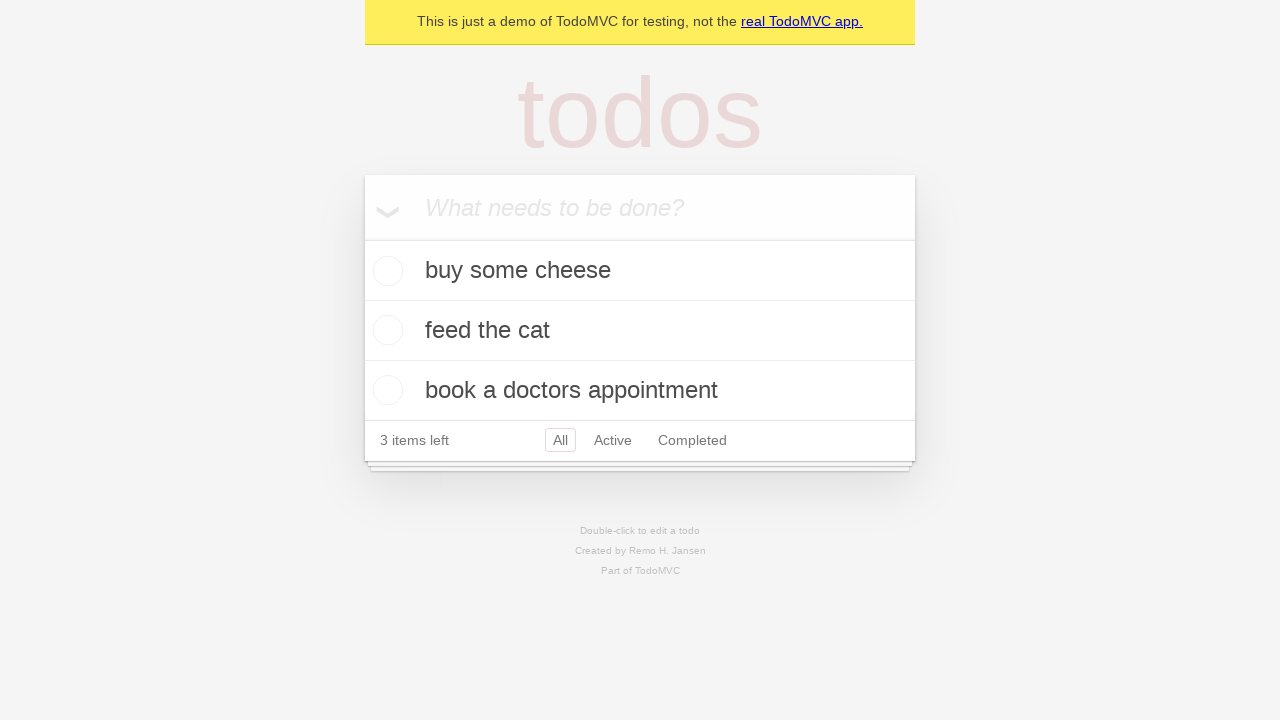